Tests JavaScript confirmation alert handling by clicking a button to trigger the alert, accepting it, and verifying the result message displays "You clicked: Ok".

Starting URL: http://the-internet.herokuapp.com/javascript_alerts

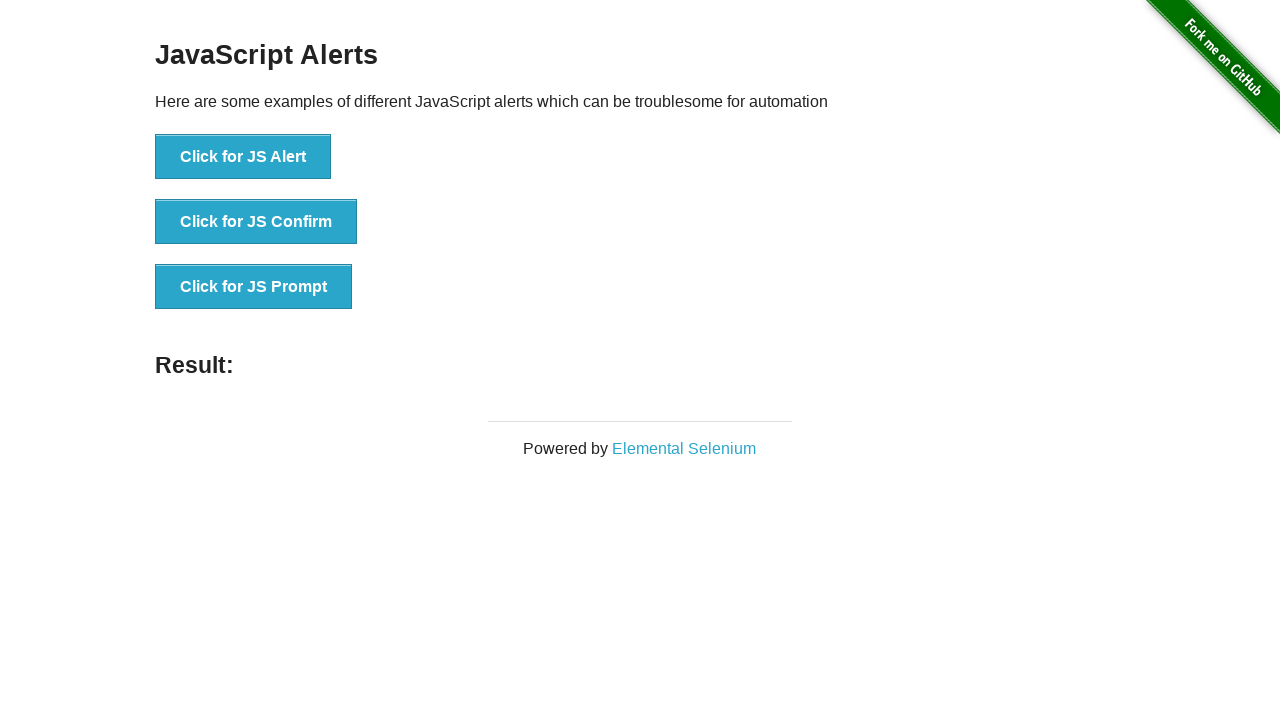

Set up dialog handler to accept confirmation alerts
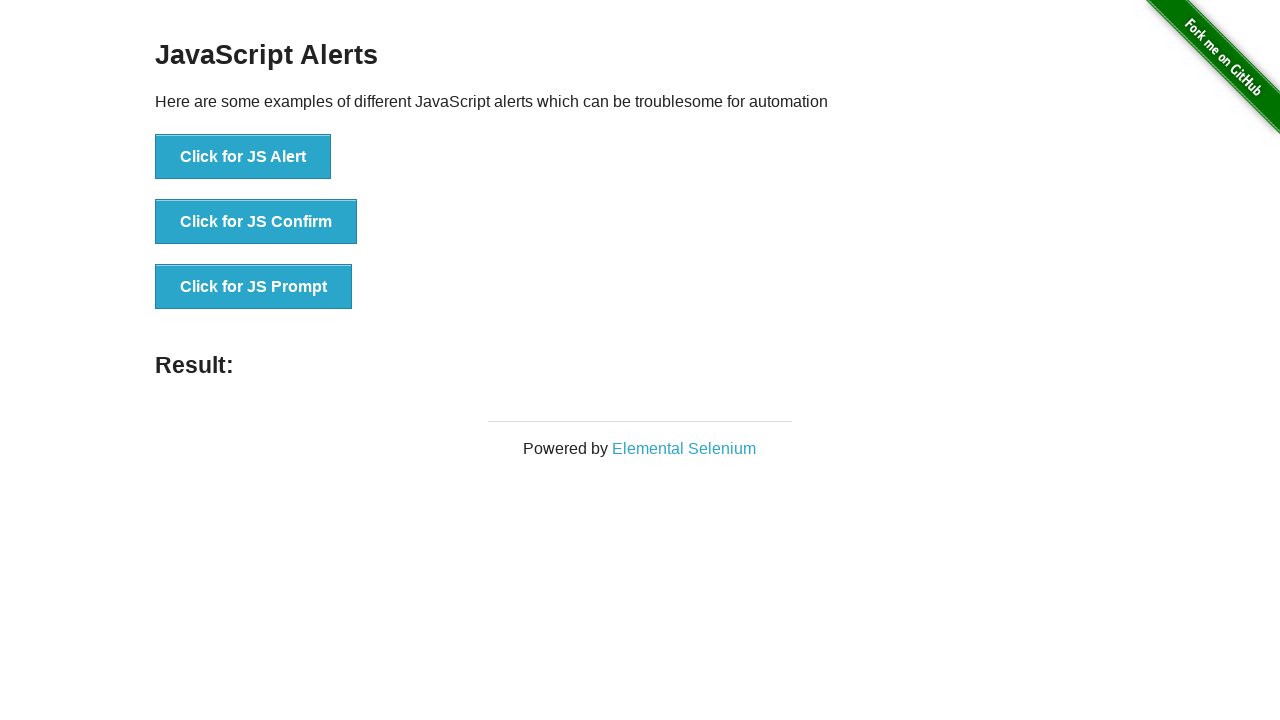

Clicked button to trigger JavaScript confirmation alert at (256, 222) on ul > li:nth-child(2) > button
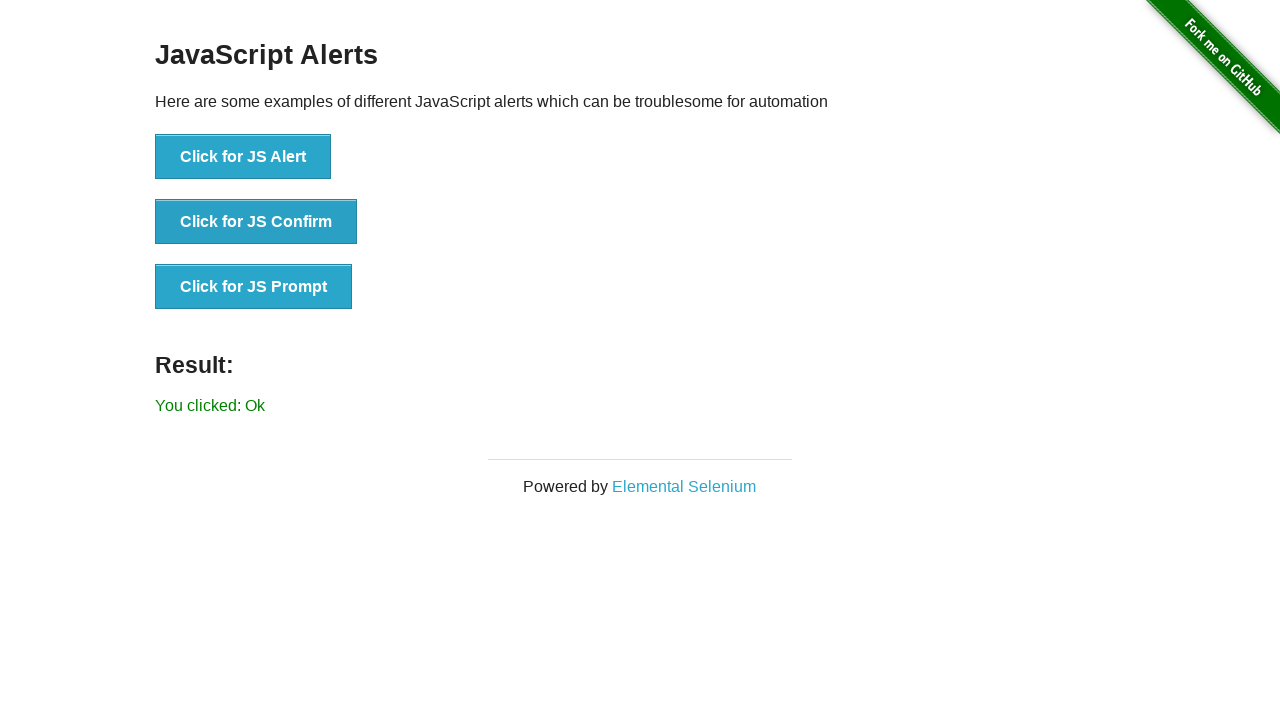

Result message element loaded
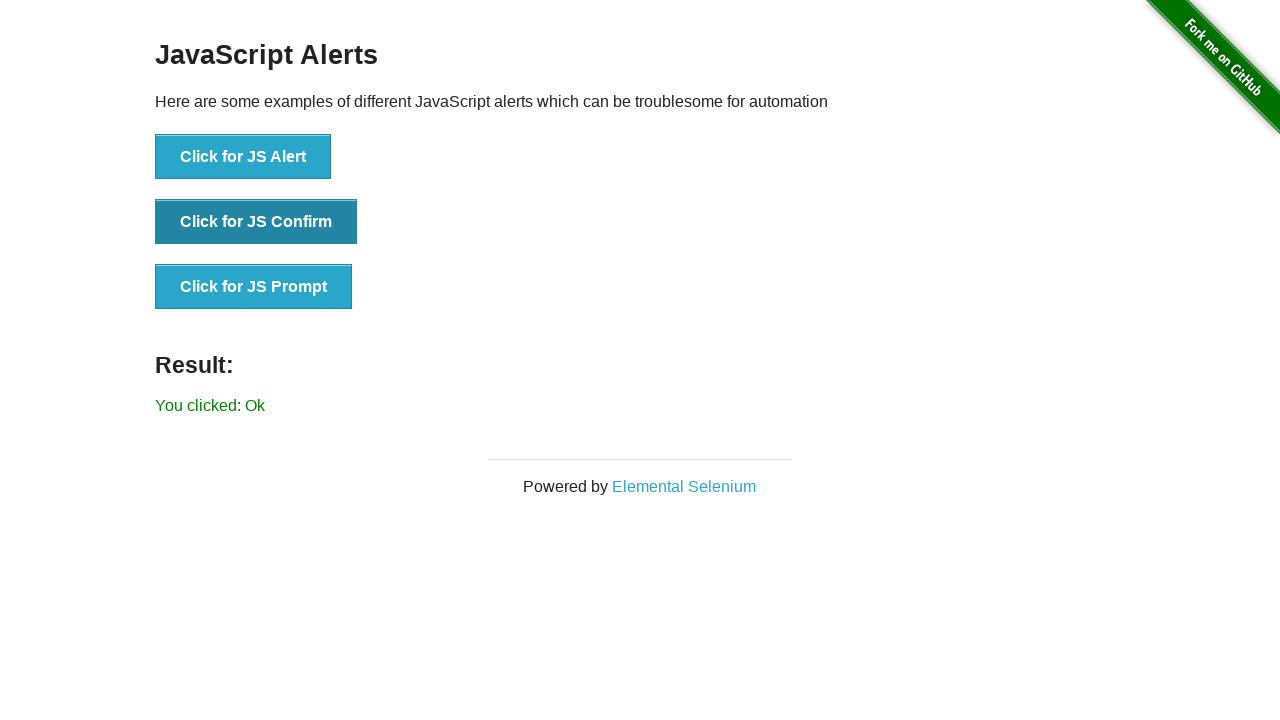

Retrieved result text content
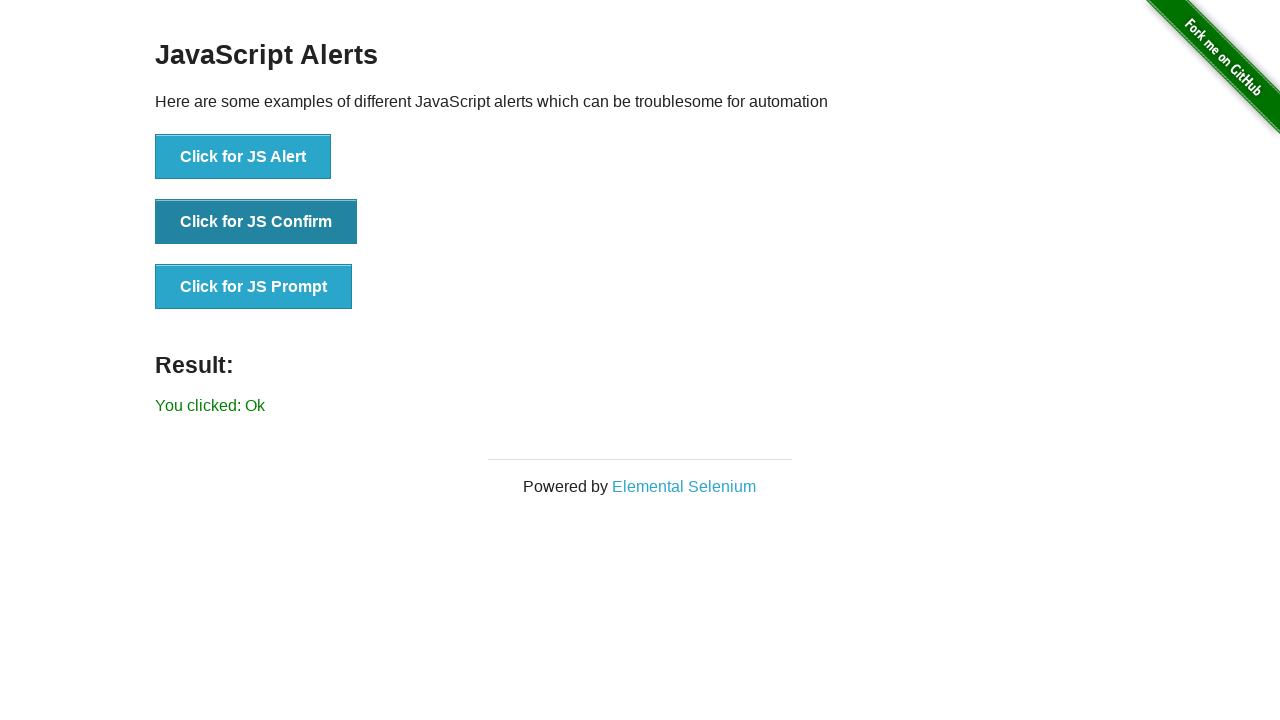

Verified result message displays 'You clicked: Ok'
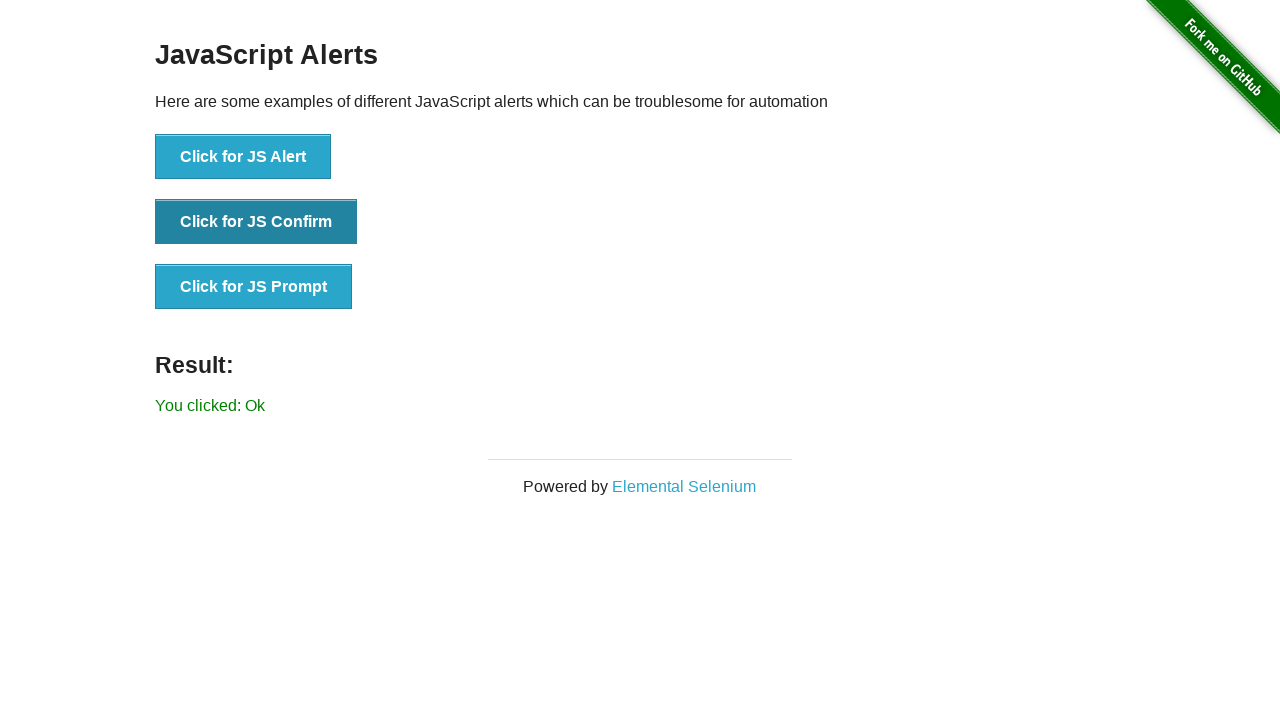

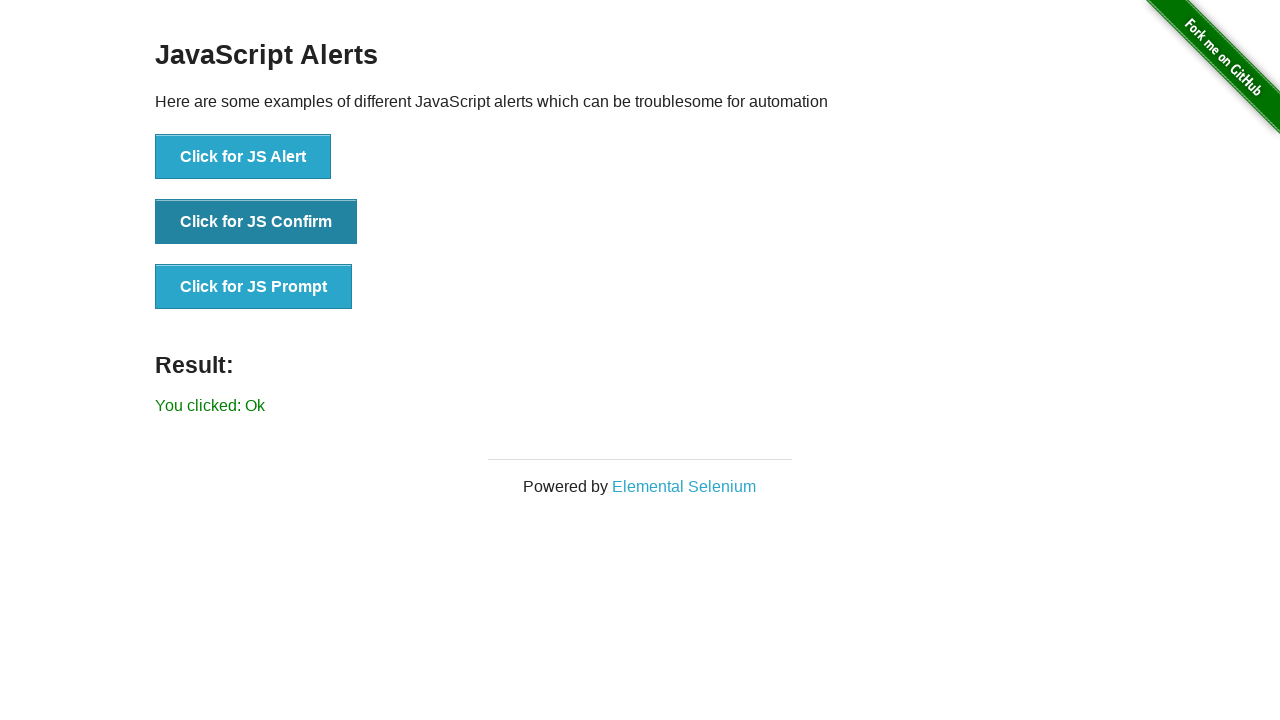